Navigates to the nopCommerce admin demo page and verifies the presence of a heading element (h1) on the page.

Starting URL: https://admin-demo.nopcommerce.com/

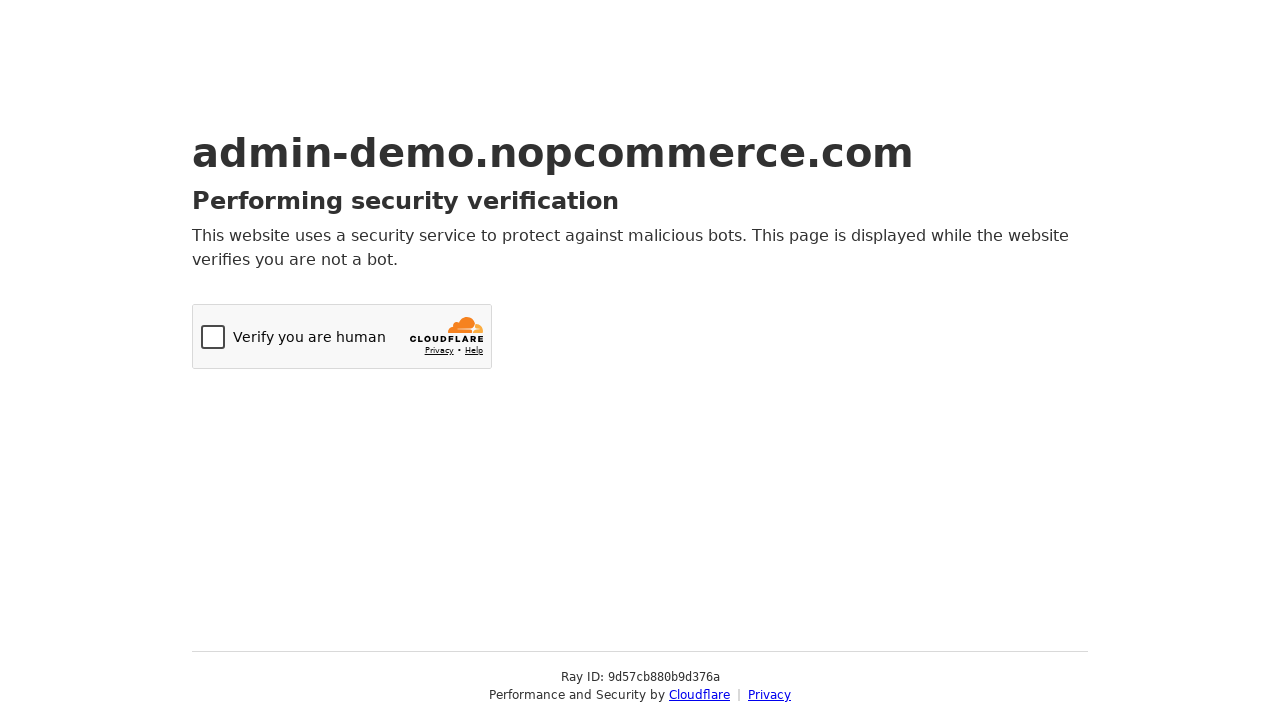

Navigated to nopCommerce admin demo page
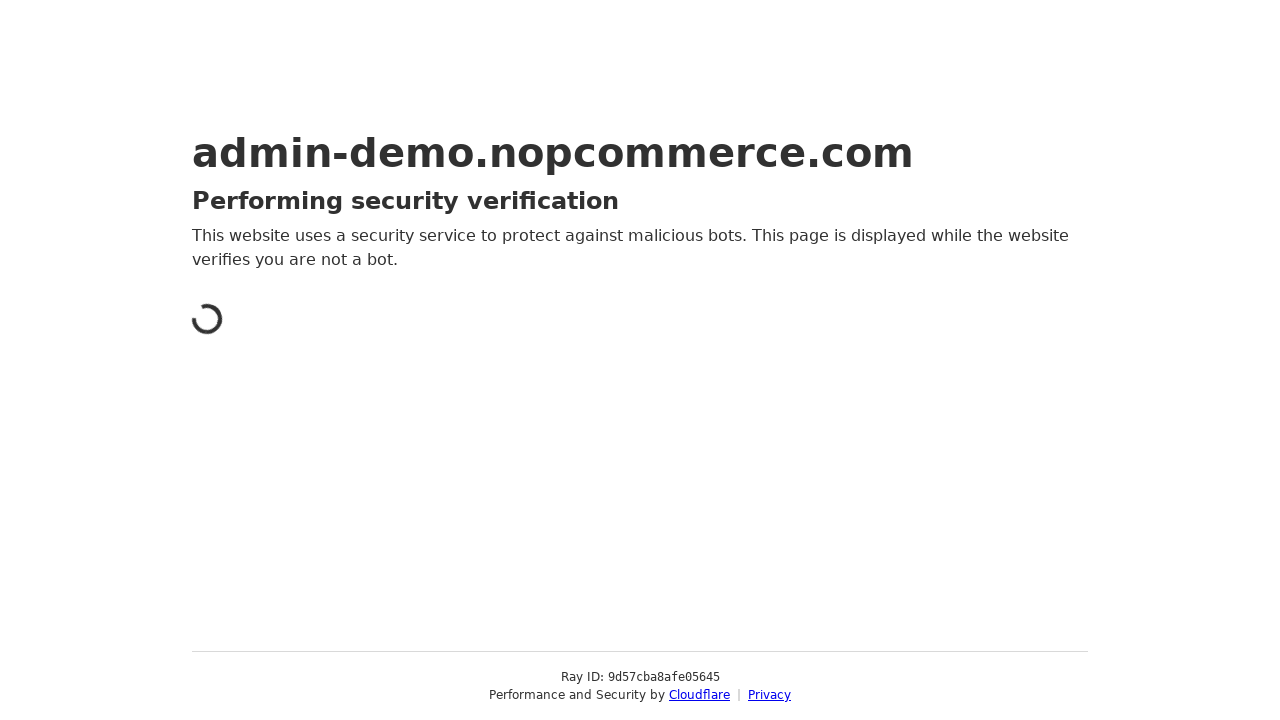

Waited for h1 heading element to be present on the page
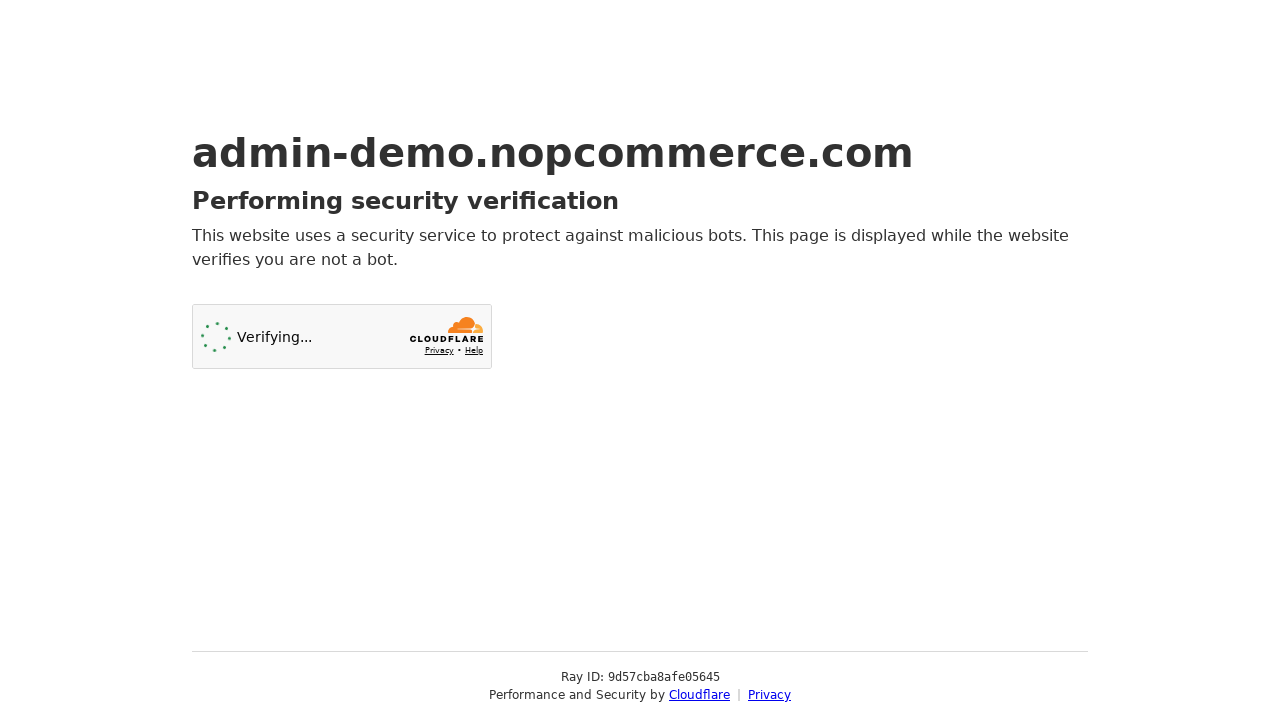

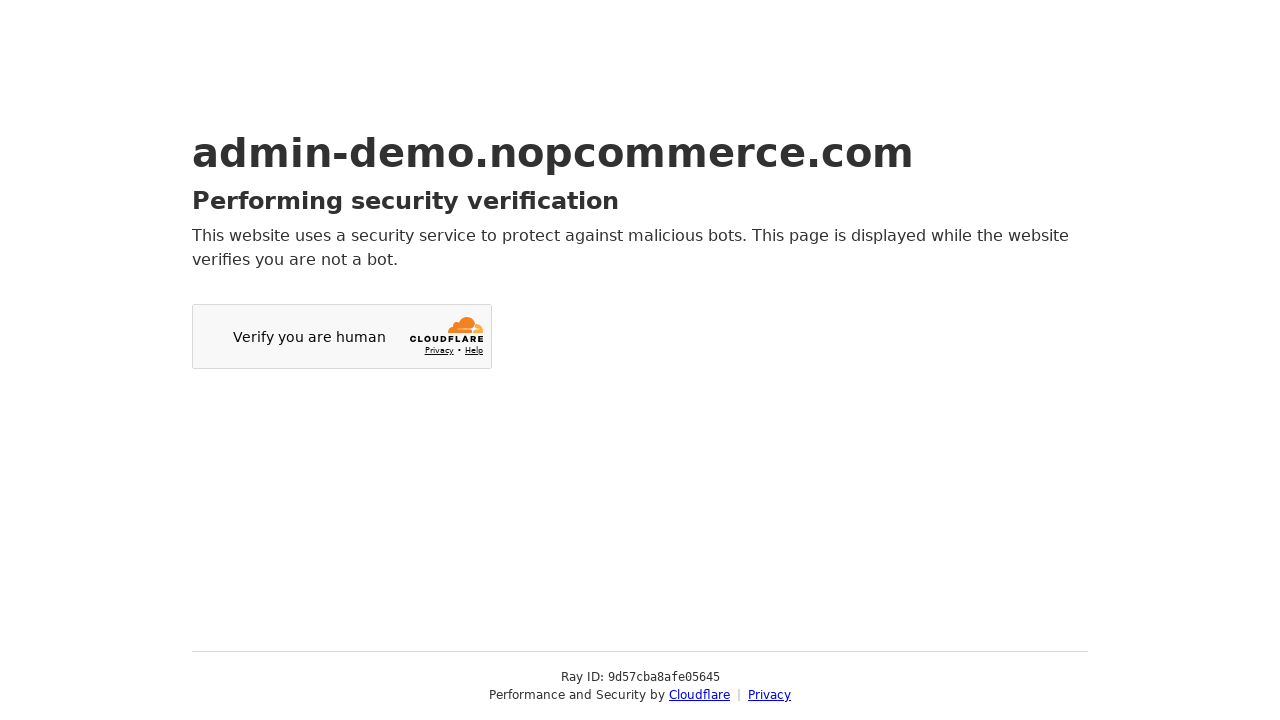